Tests that browser back button works correctly with filter navigation

Starting URL: https://demo.playwright.dev/todomvc

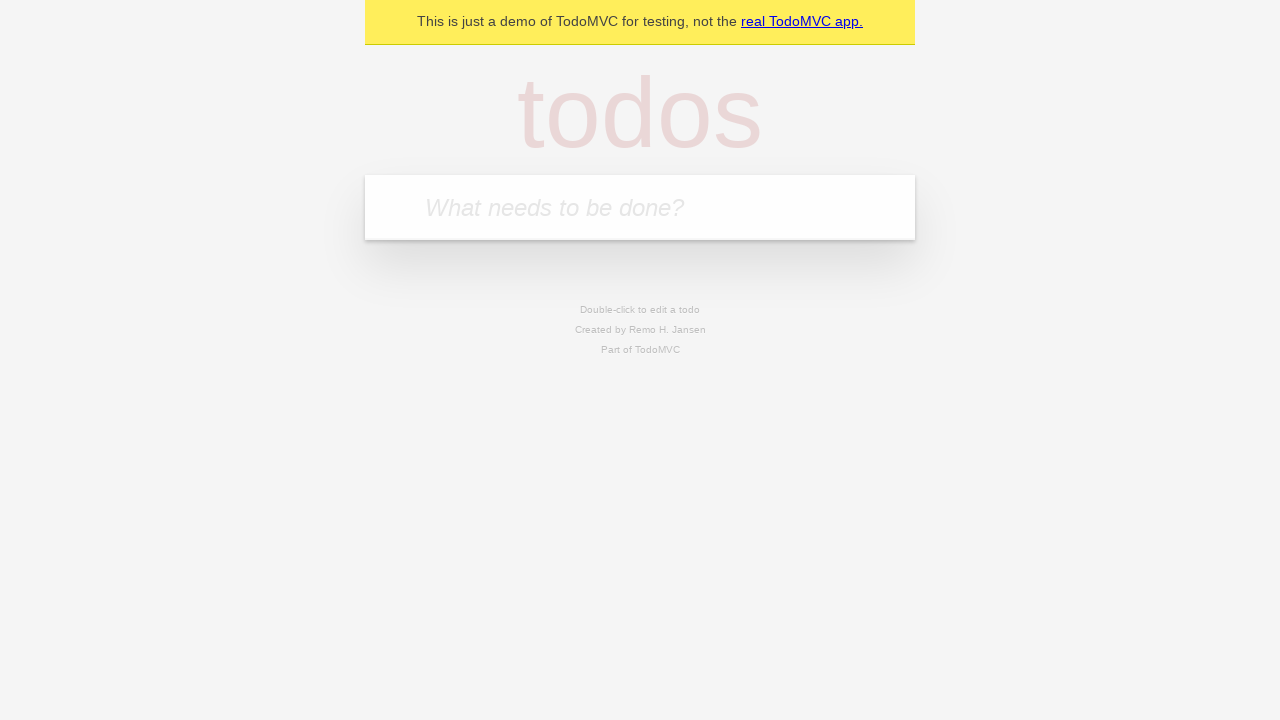

Filled todo input with 'buy some cheese' on internal:attr=[placeholder="What needs to be done?"i]
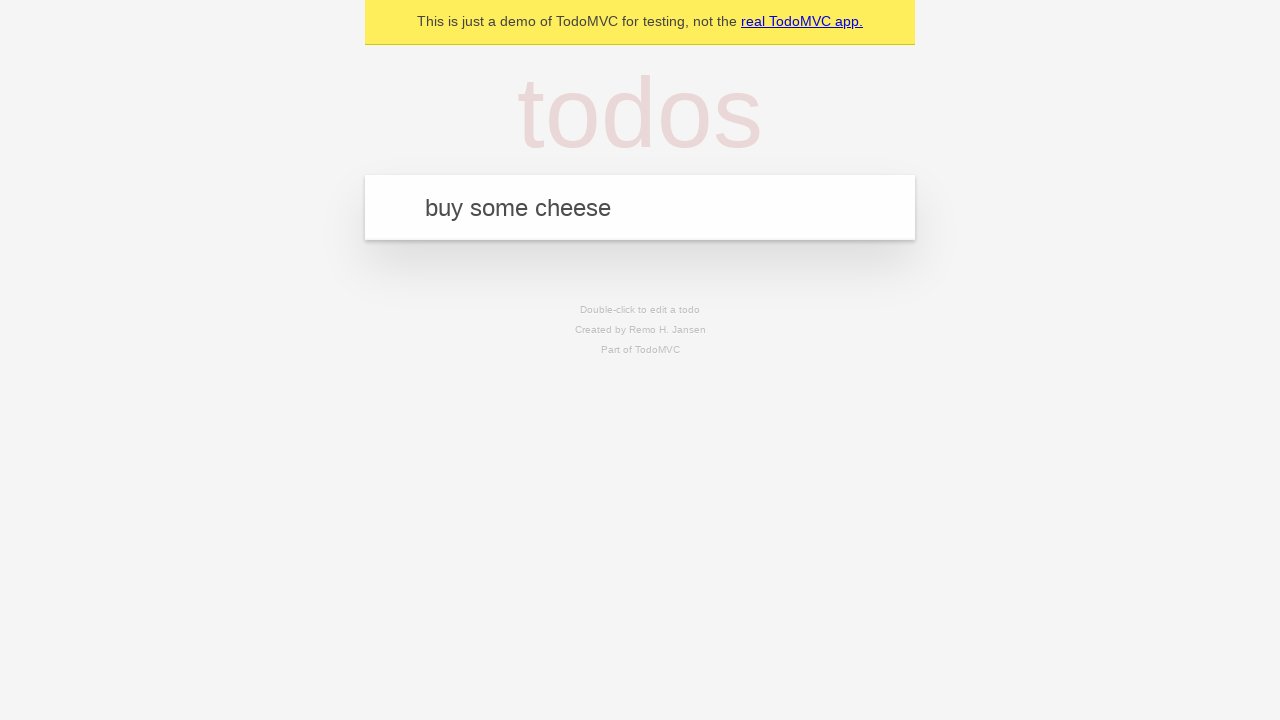

Pressed Enter to create first todo on internal:attr=[placeholder="What needs to be done?"i]
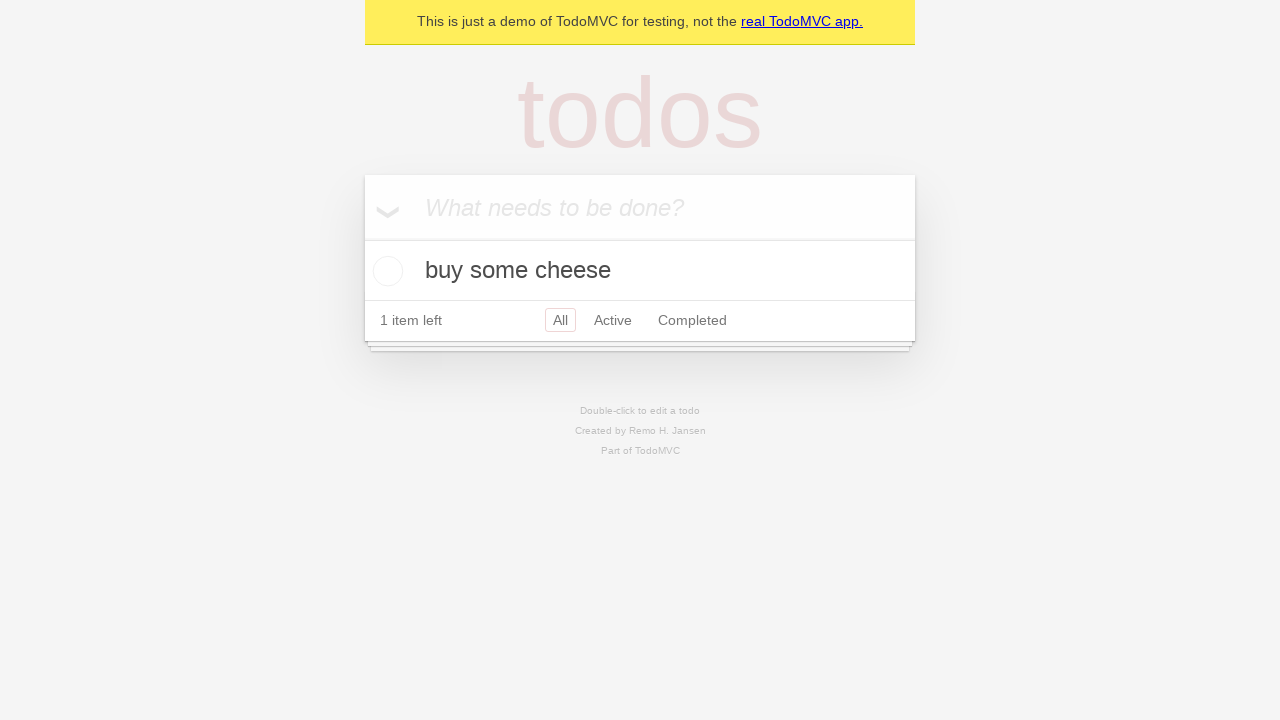

Filled todo input with 'feed the cat' on internal:attr=[placeholder="What needs to be done?"i]
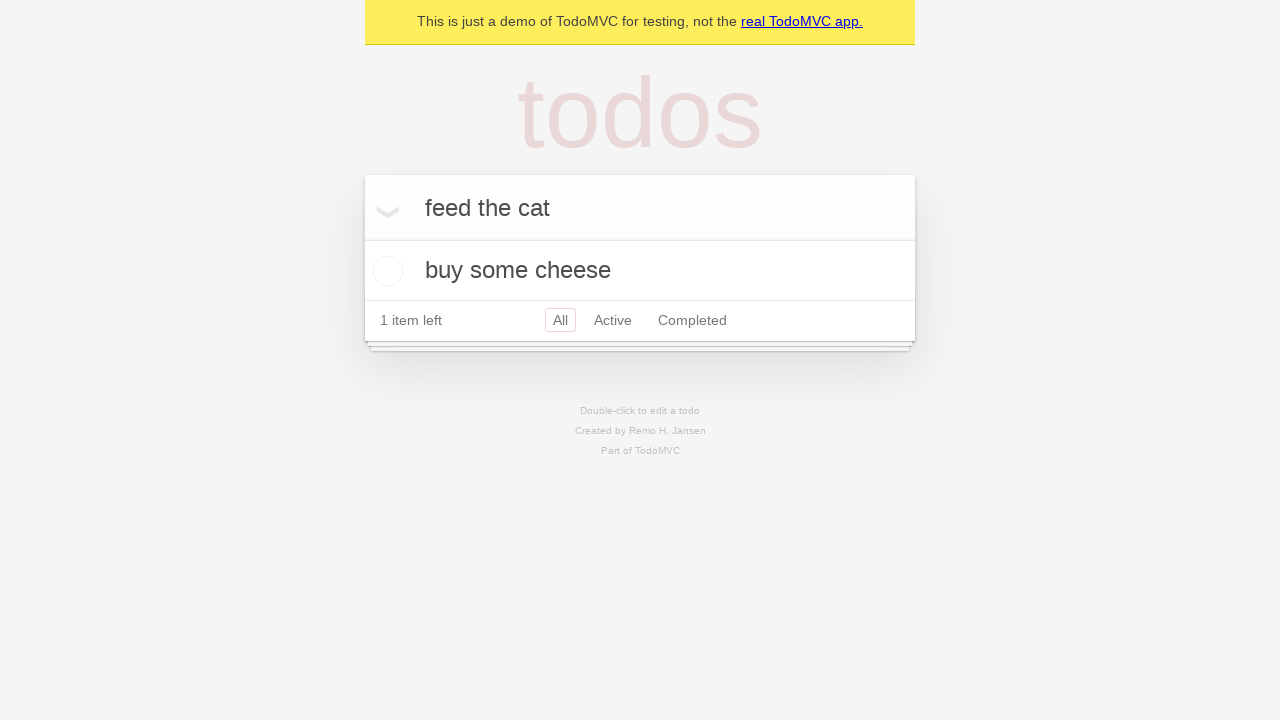

Pressed Enter to create second todo on internal:attr=[placeholder="What needs to be done?"i]
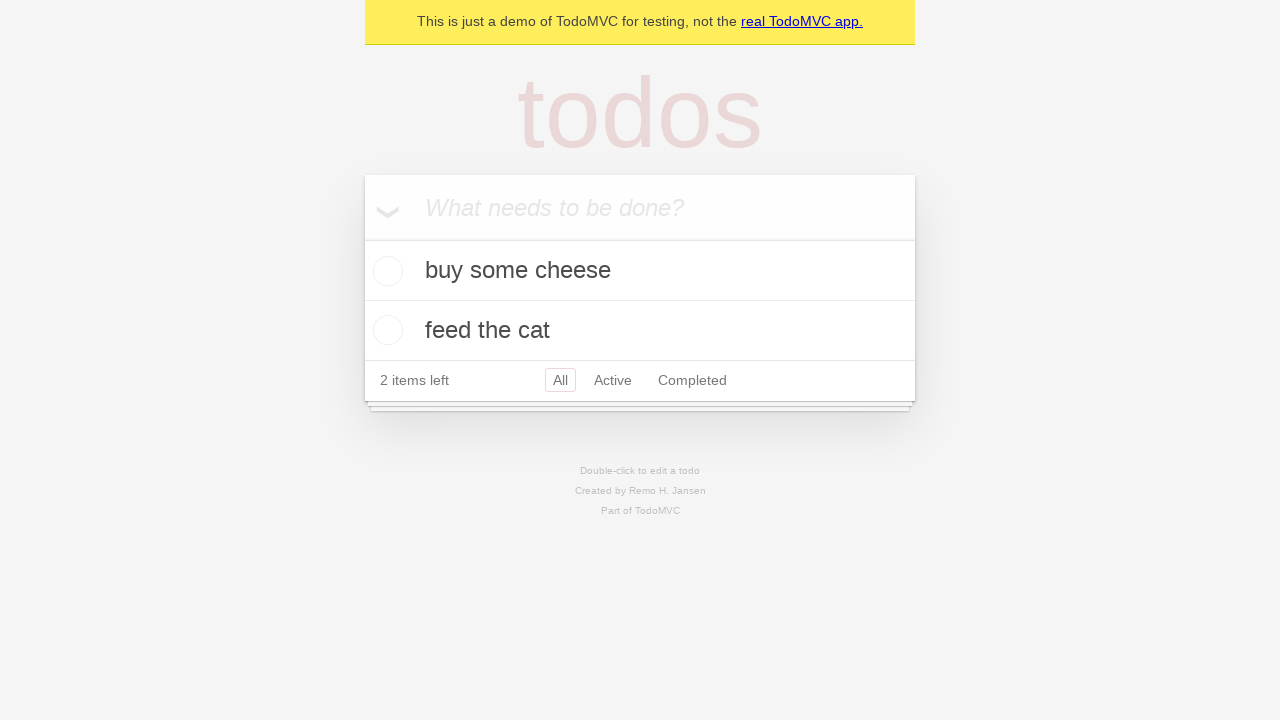

Filled todo input with 'book a doctors appointment' on internal:attr=[placeholder="What needs to be done?"i]
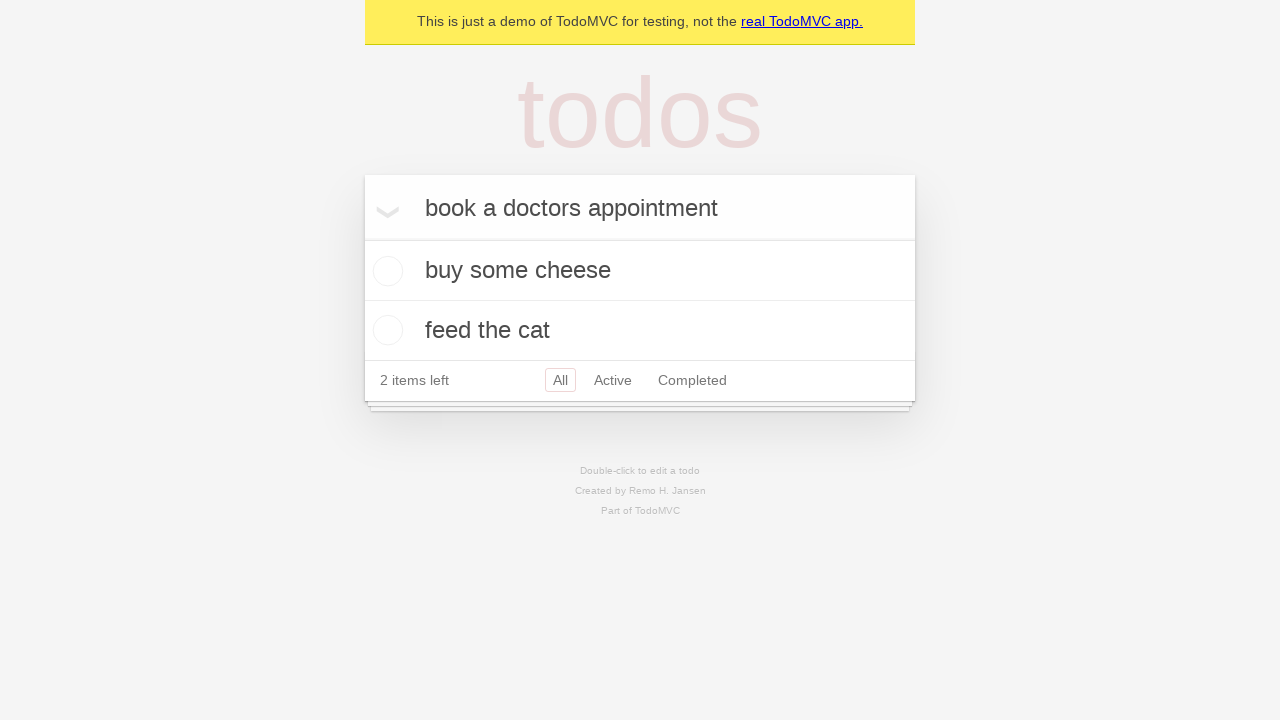

Pressed Enter to create third todo on internal:attr=[placeholder="What needs to be done?"i]
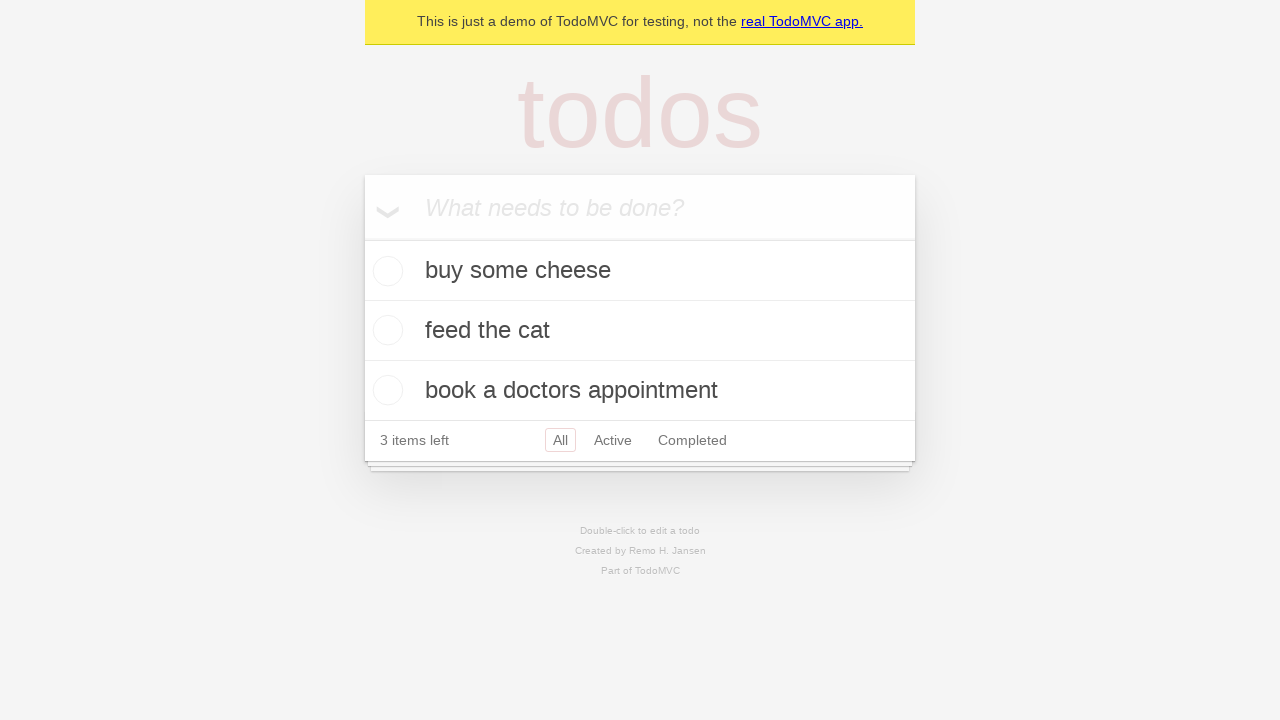

Checked the second todo item at (385, 330) on internal:testid=[data-testid="todo-item"s] >> nth=1 >> internal:role=checkbox
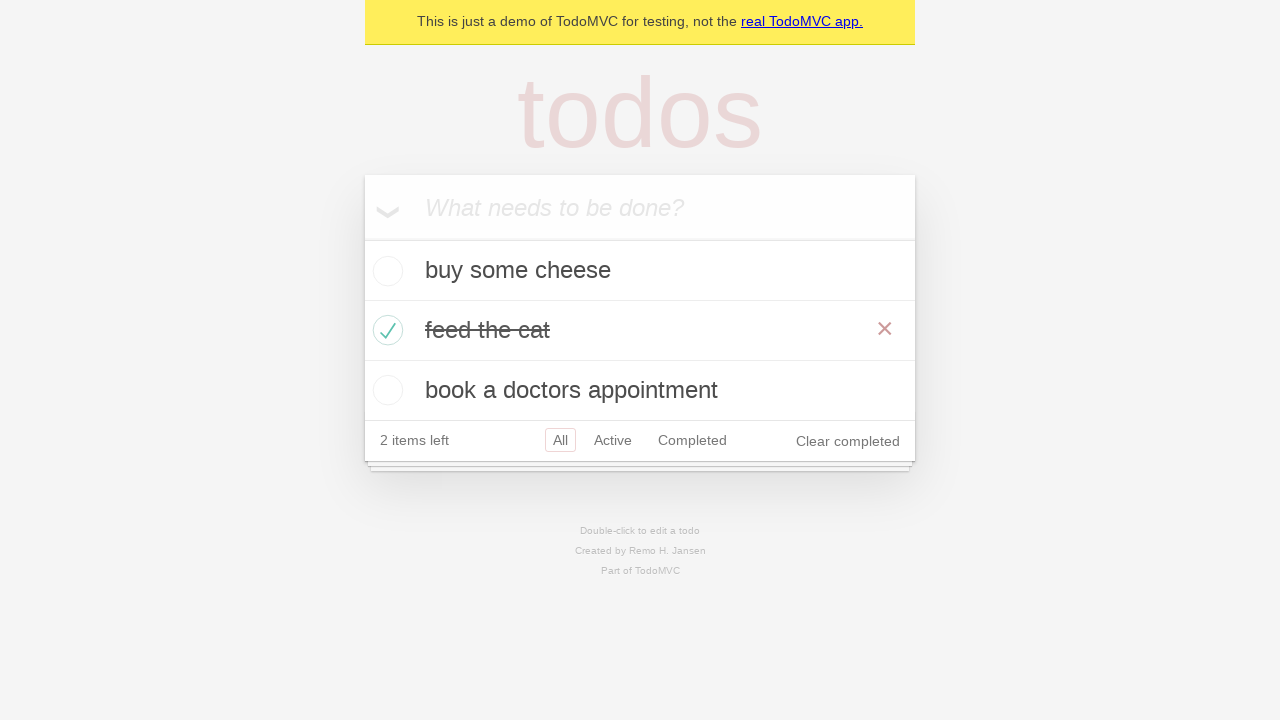

Clicked 'All' filter at (560, 440) on internal:role=link[name="All"i]
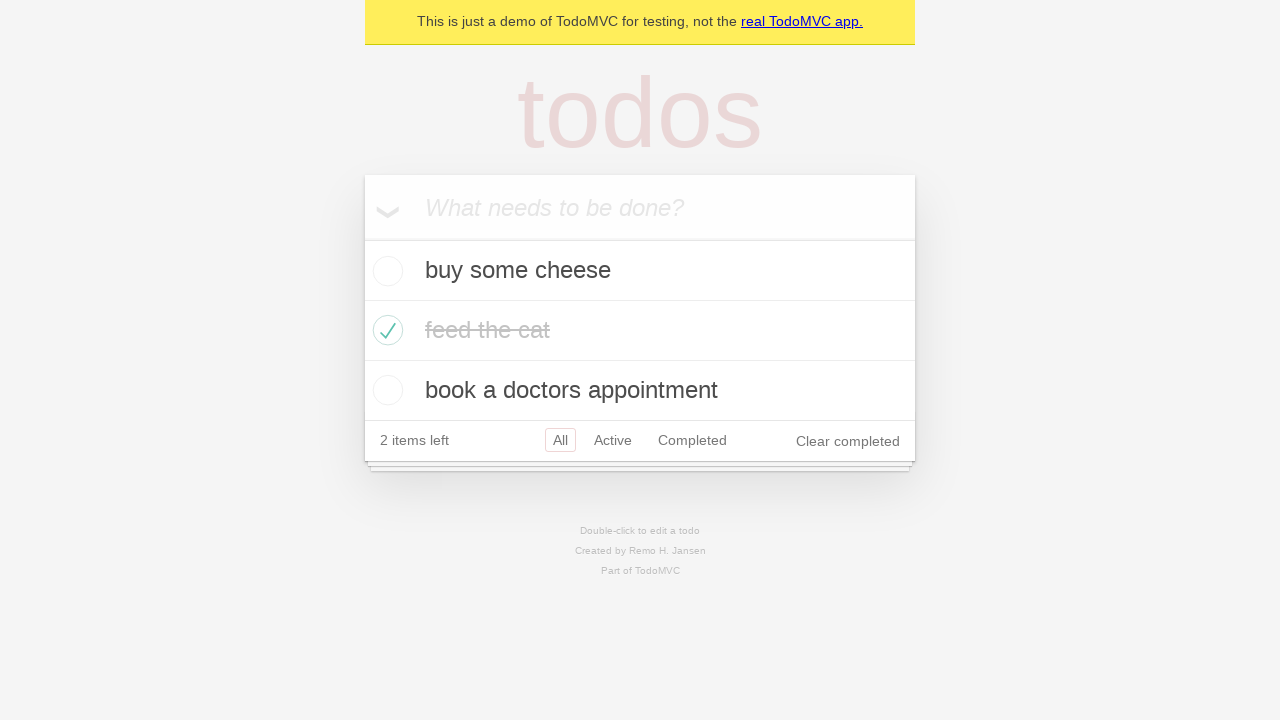

Clicked 'Active' filter at (613, 440) on internal:role=link[name="Active"i]
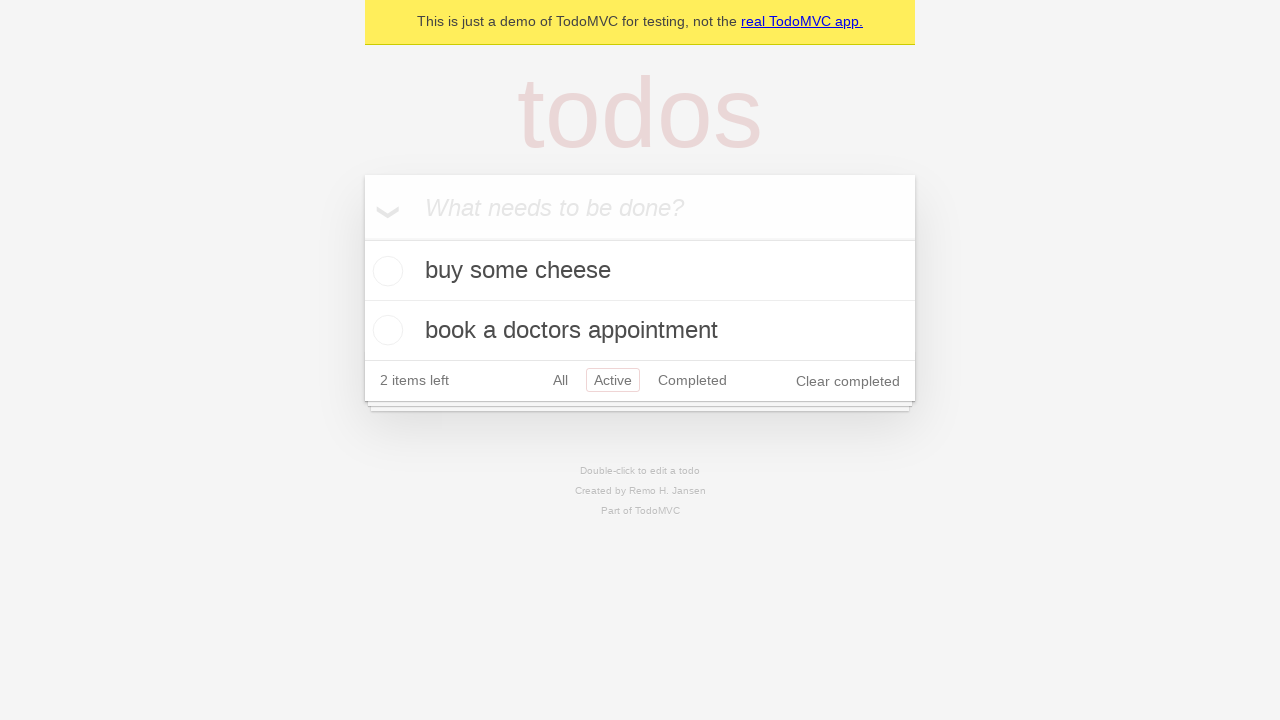

Clicked 'Completed' filter at (692, 380) on internal:role=link[name="Completed"i]
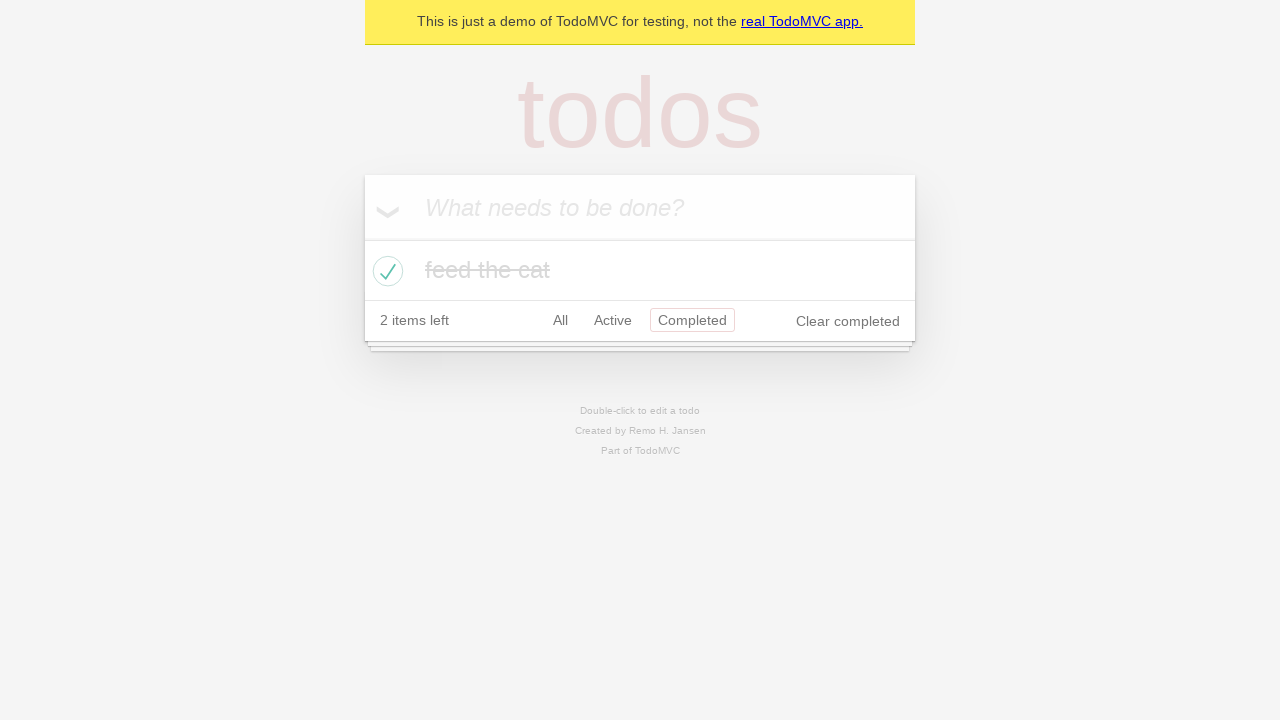

Clicked browser back button, navigated from Completed to Active filter
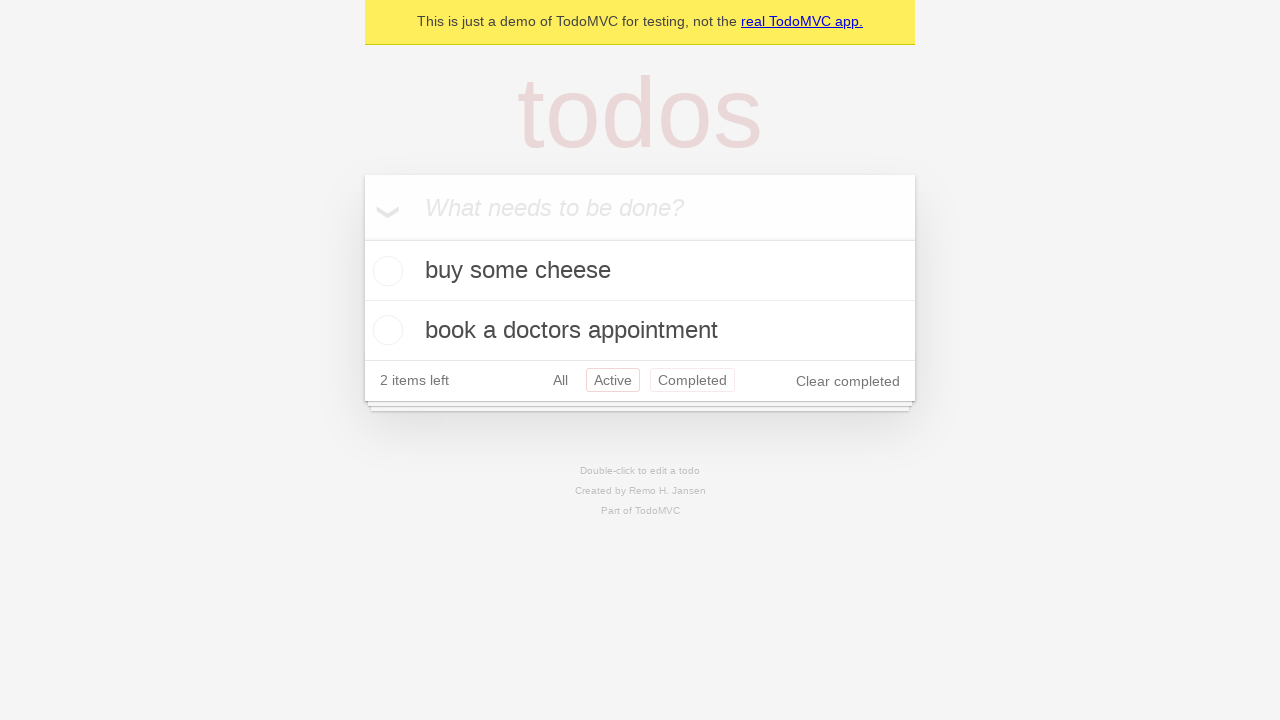

Clicked browser back button, navigated from Active to All filter
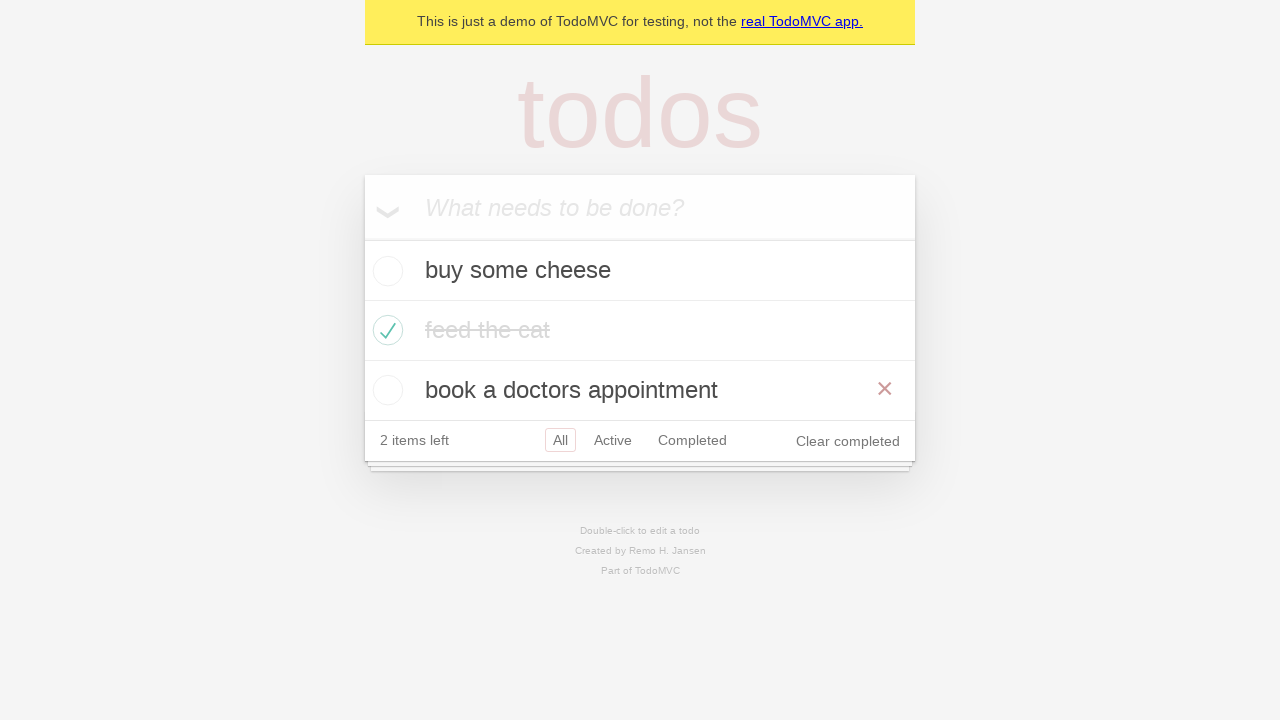

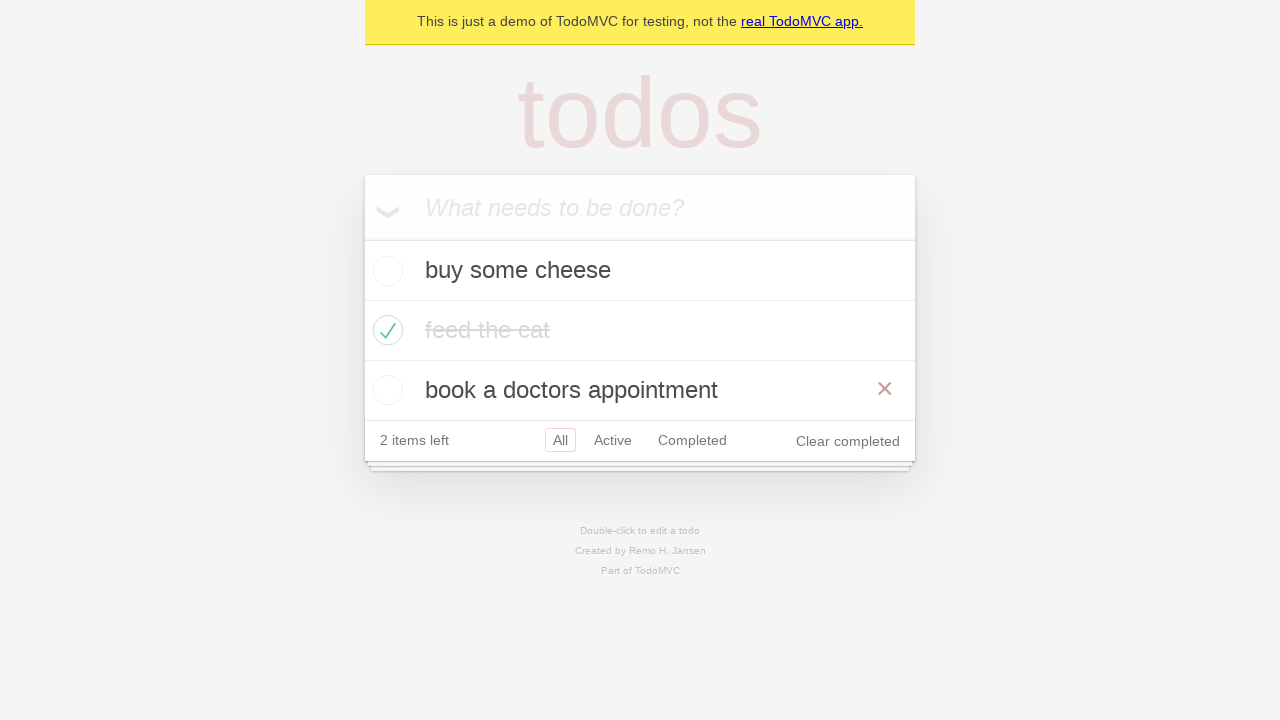